Tests browser alert handling by clicking an alert button, reading the alert text, and accepting the alert

Starting URL: https://demoqa.com/alerts

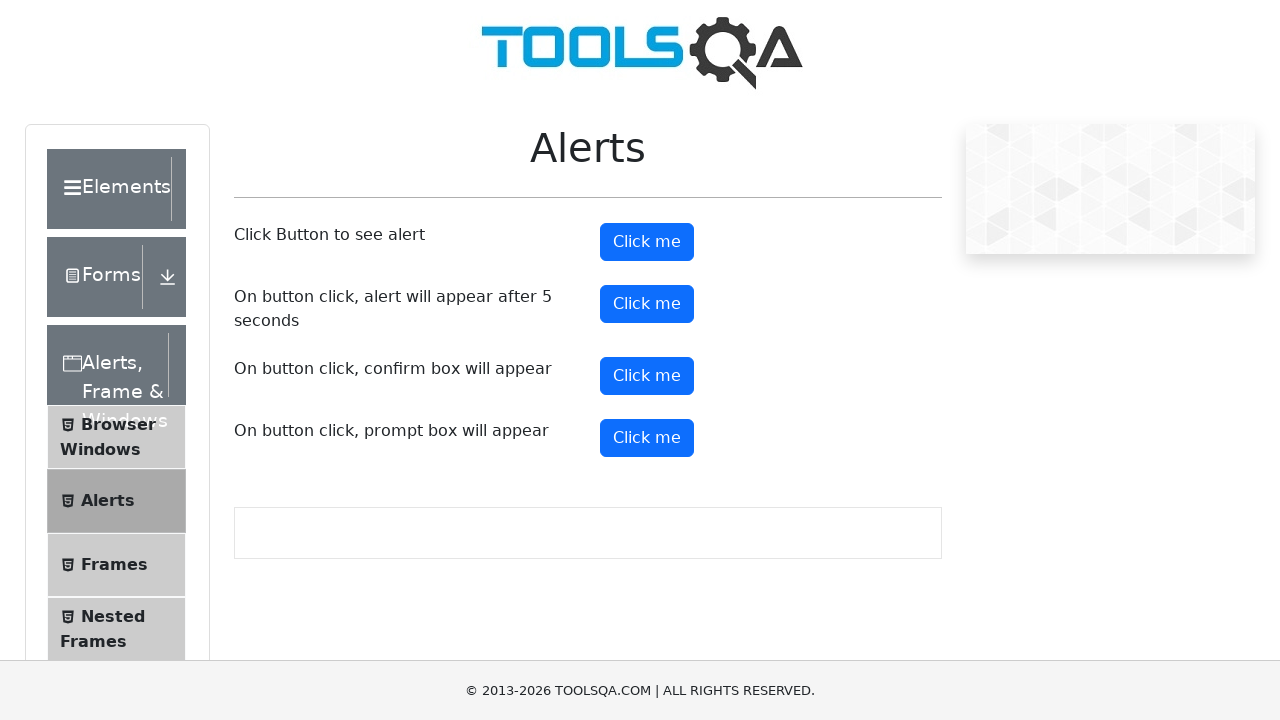

Clicked alert button to trigger the alert at (647, 242) on #alertButton
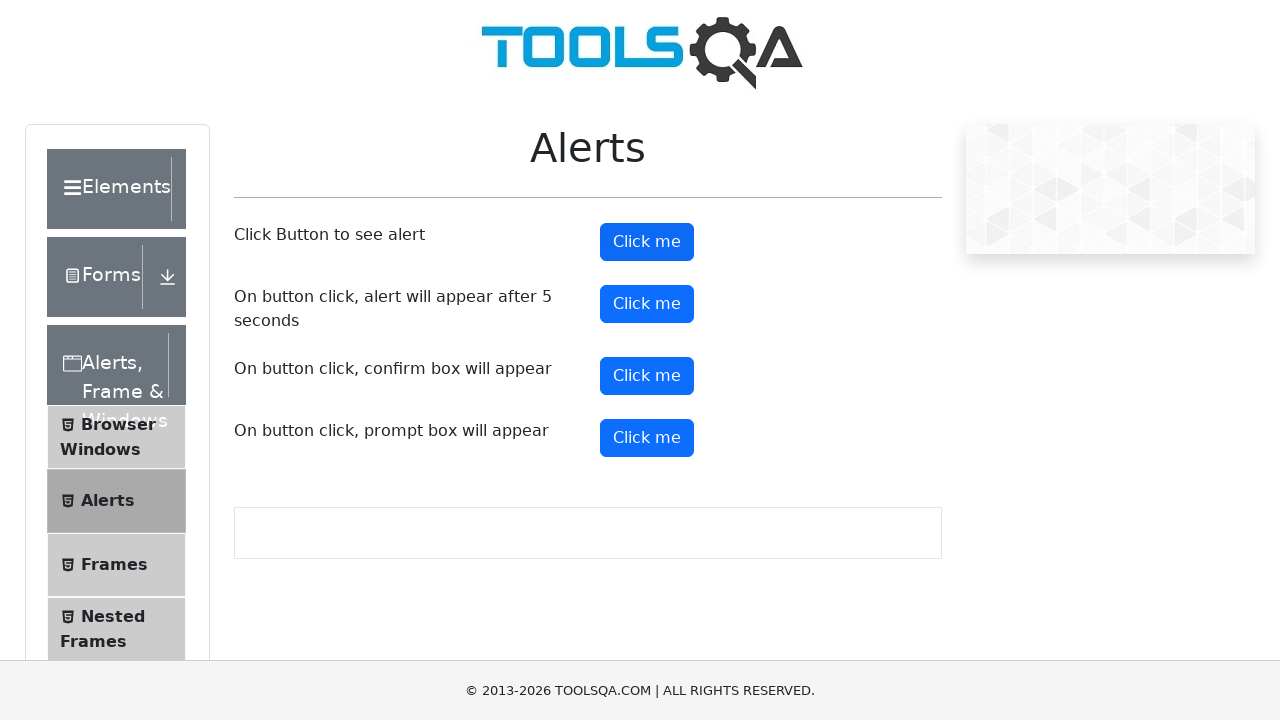

Set up dialog handler to accept alerts
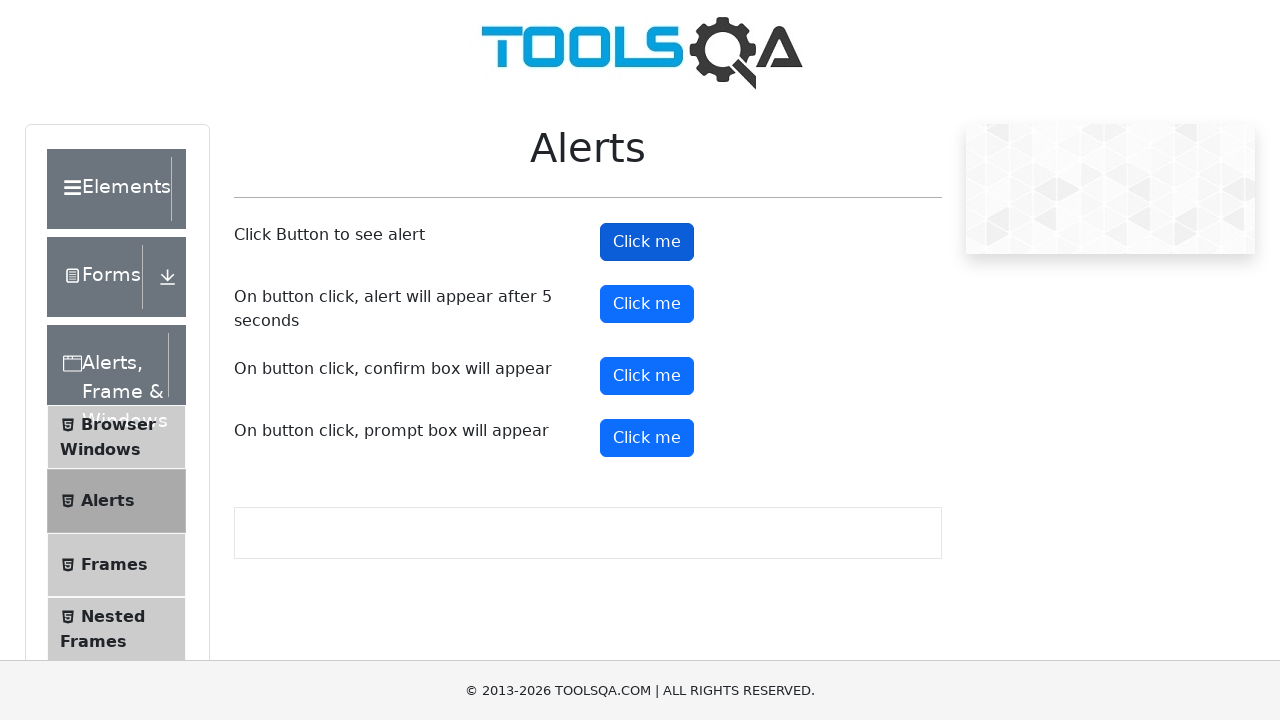

Registered custom dialog handler to print and accept alert message
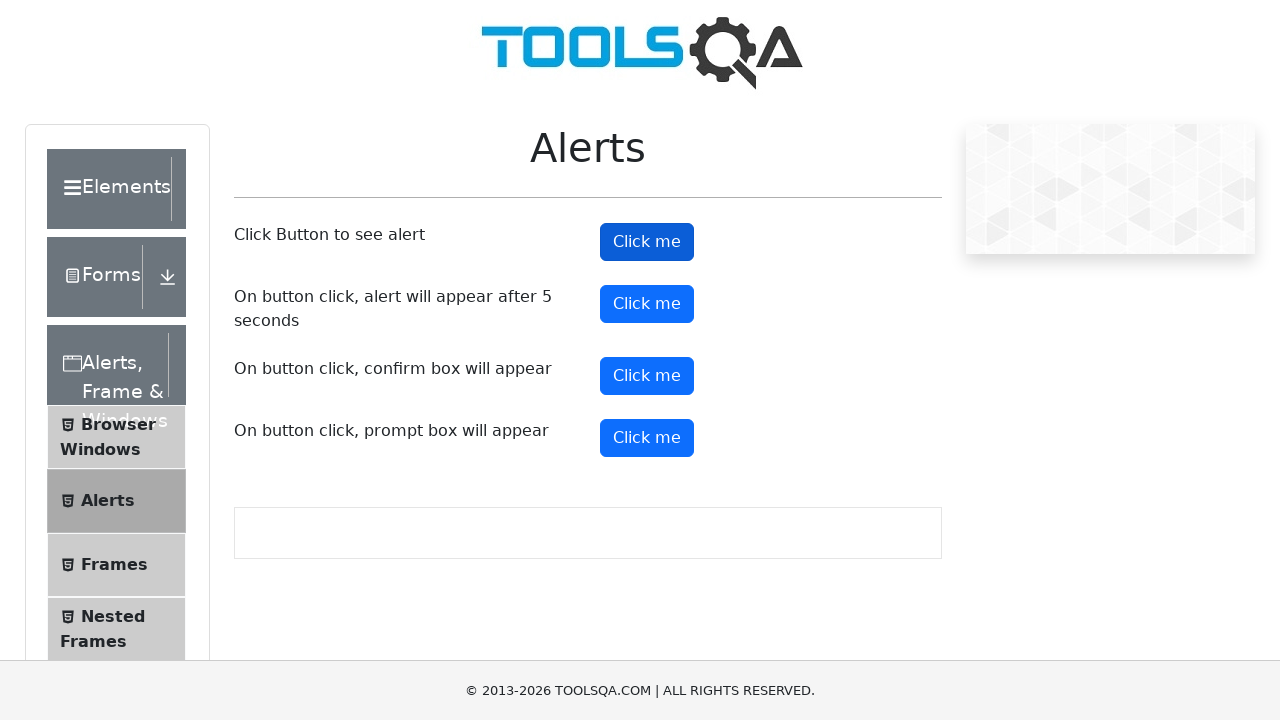

Clicked alert button again with dialog handler attached at (647, 242) on #alertButton
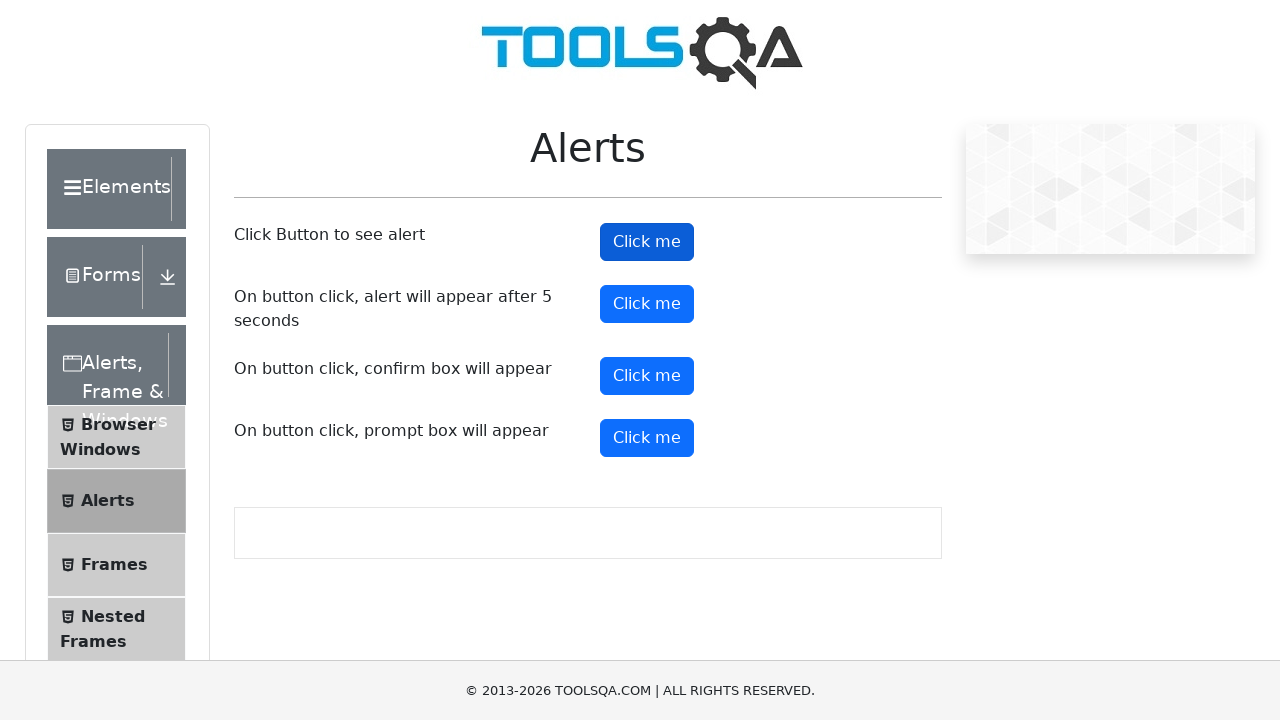

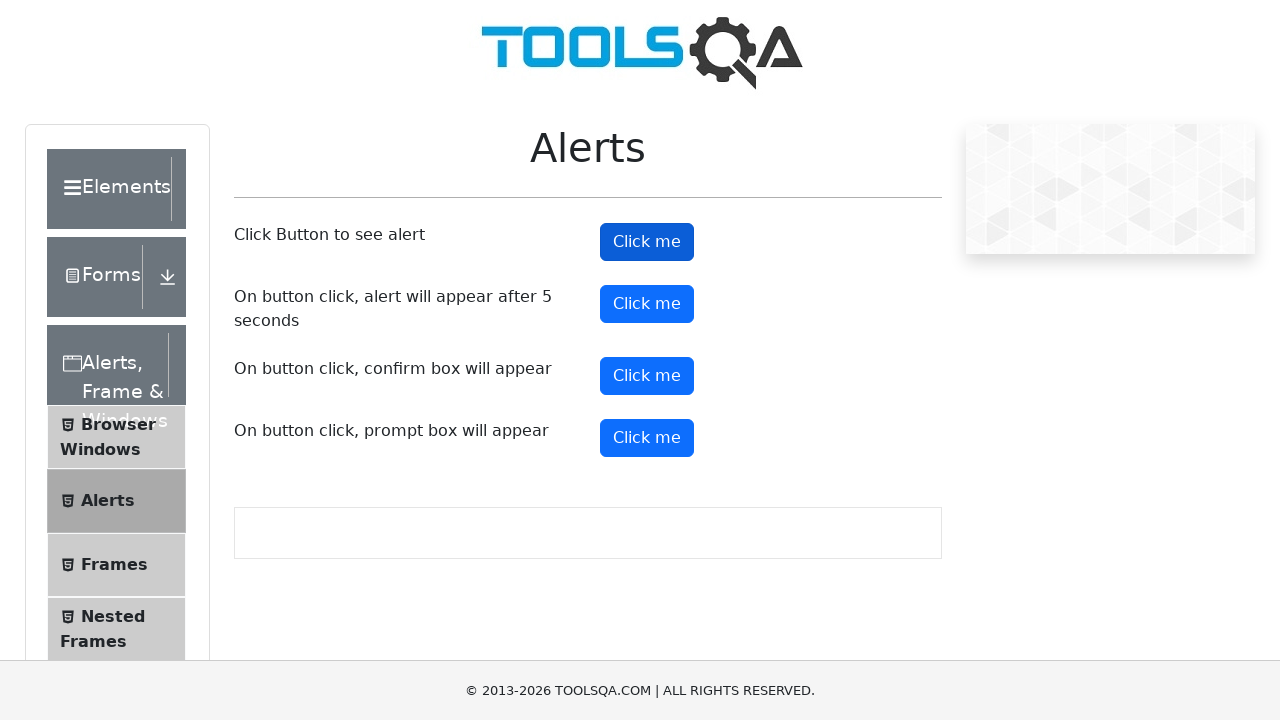